Tests adding todo items to the list by filling the input and pressing Enter, verifying items appear in the list

Starting URL: https://demo.playwright.dev/todomvc

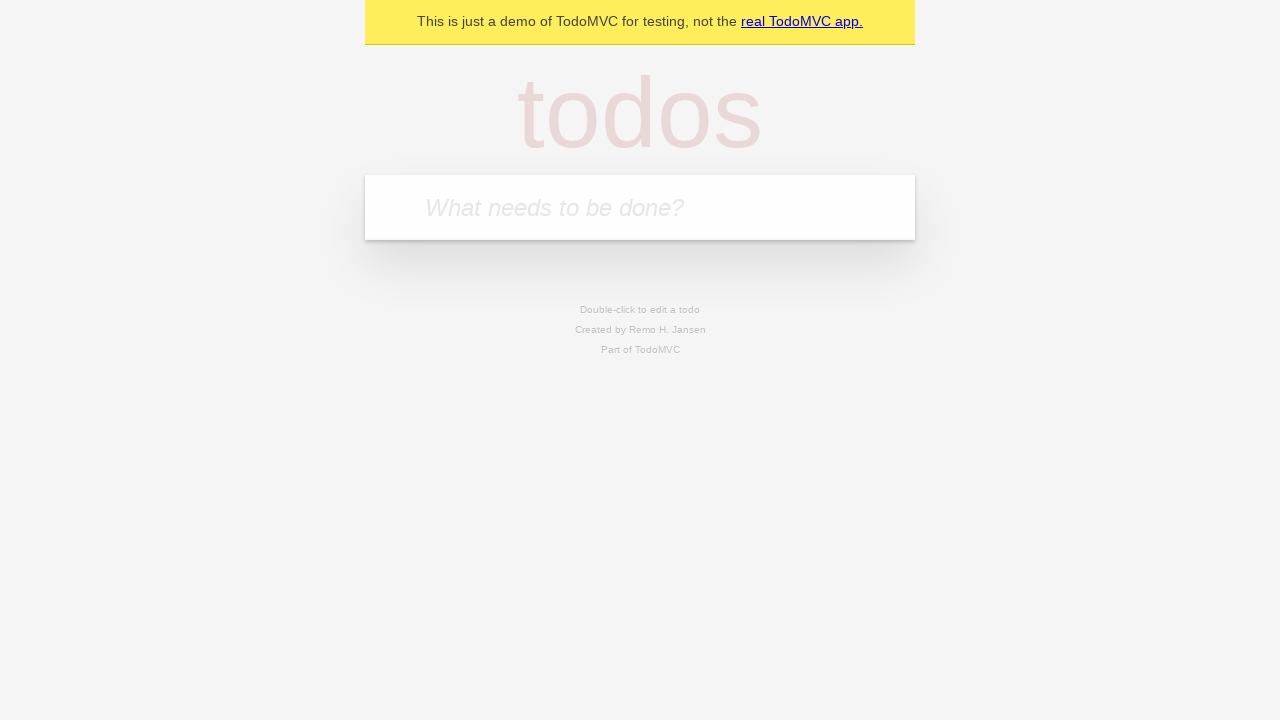

Filled todo input with 'buy some cheese' on internal:attr=[placeholder="What needs to be done?"i]
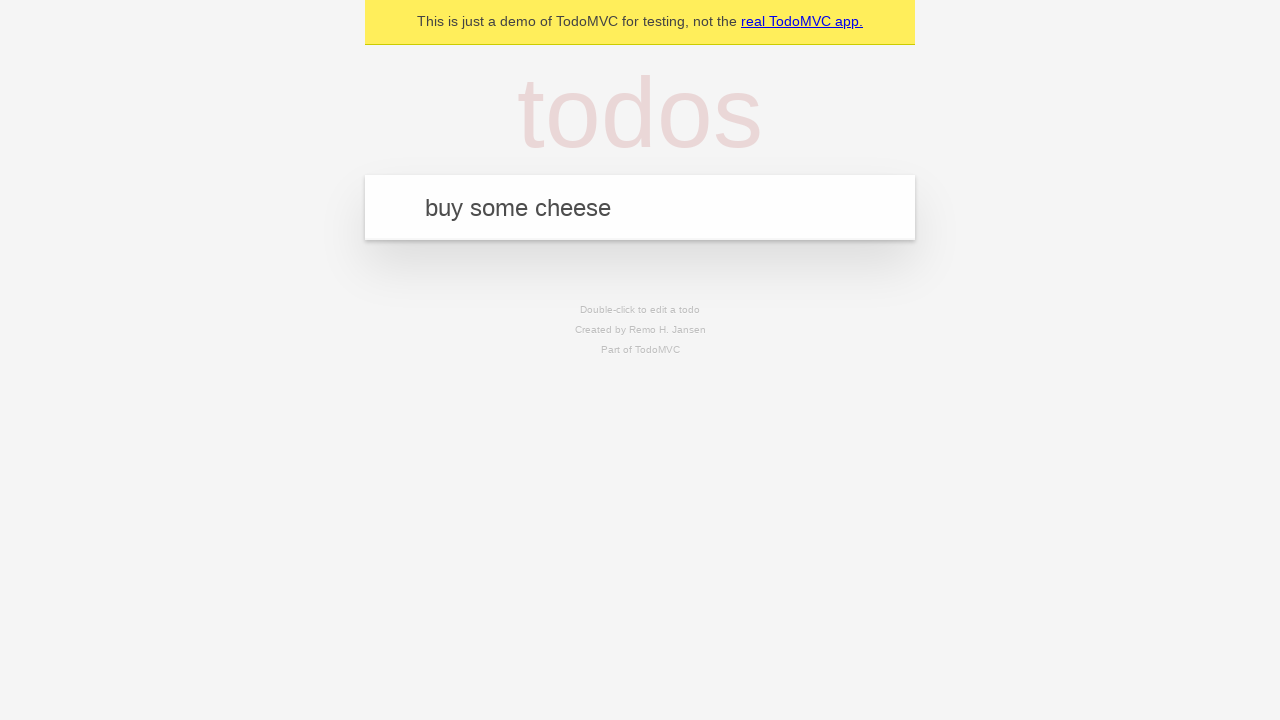

Pressed Enter to add first todo item on internal:attr=[placeholder="What needs to be done?"i]
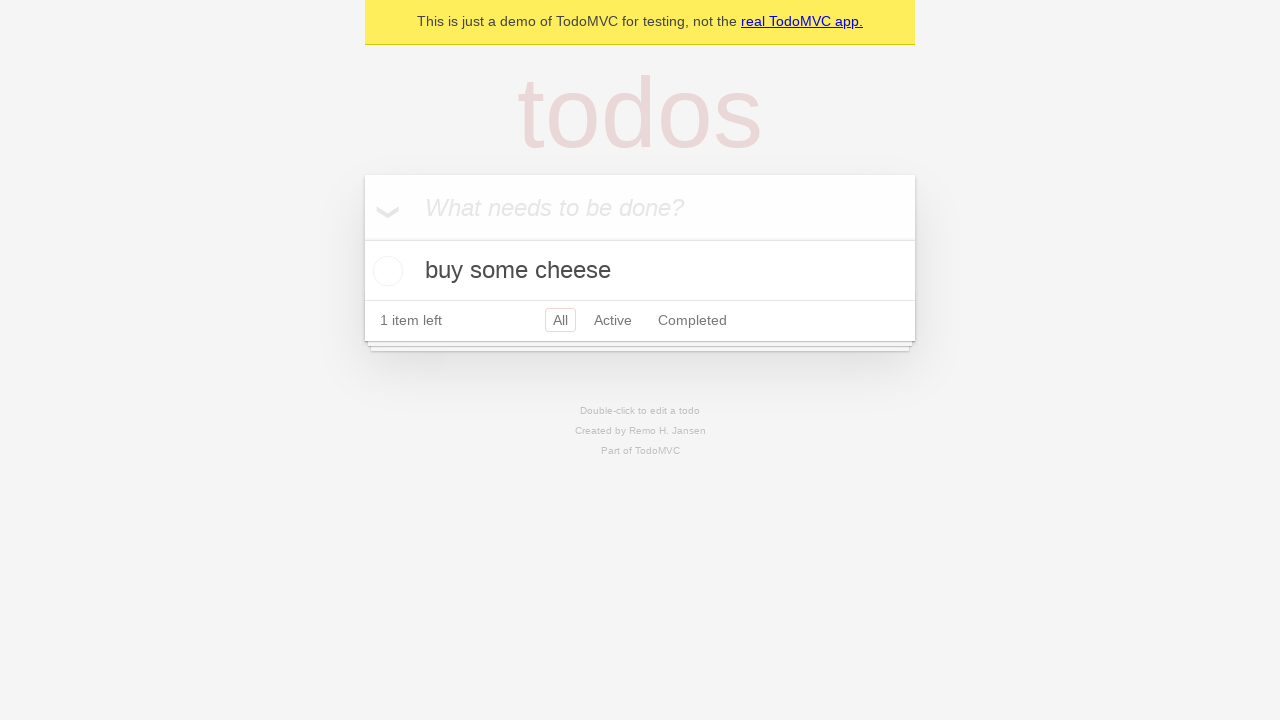

First todo item appeared in the list
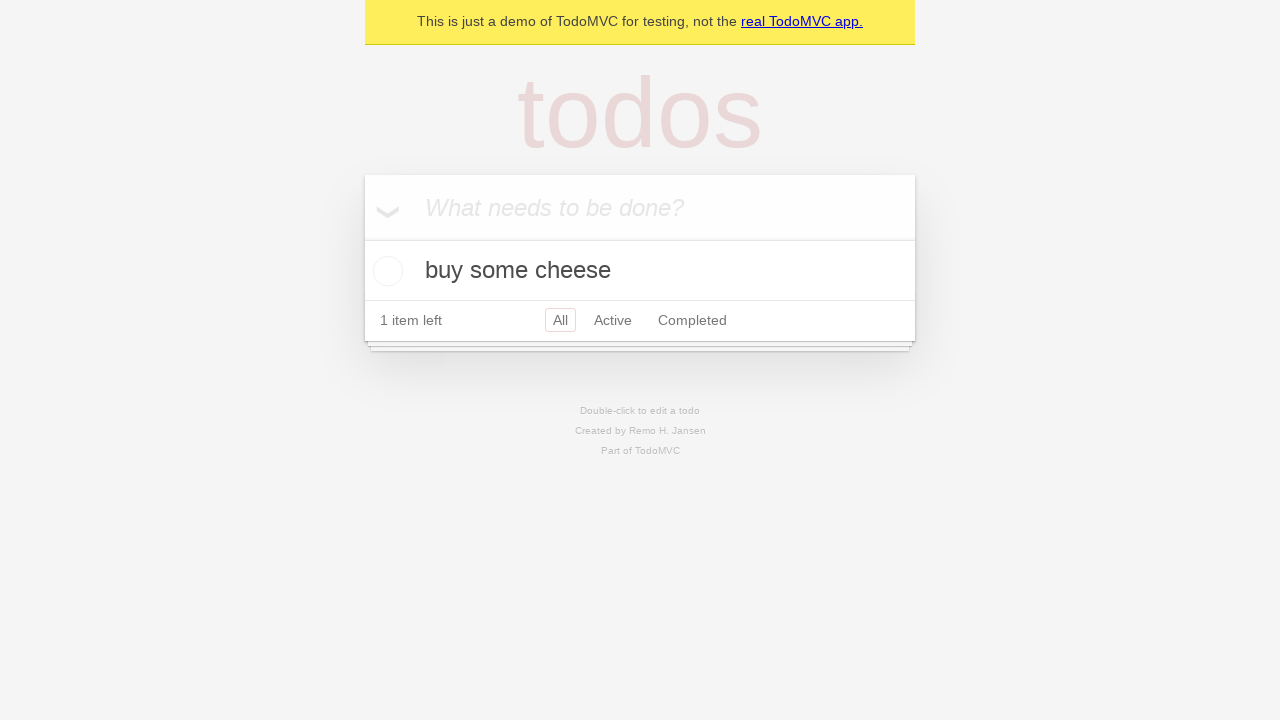

Filled todo input with 'feed the cat' on internal:attr=[placeholder="What needs to be done?"i]
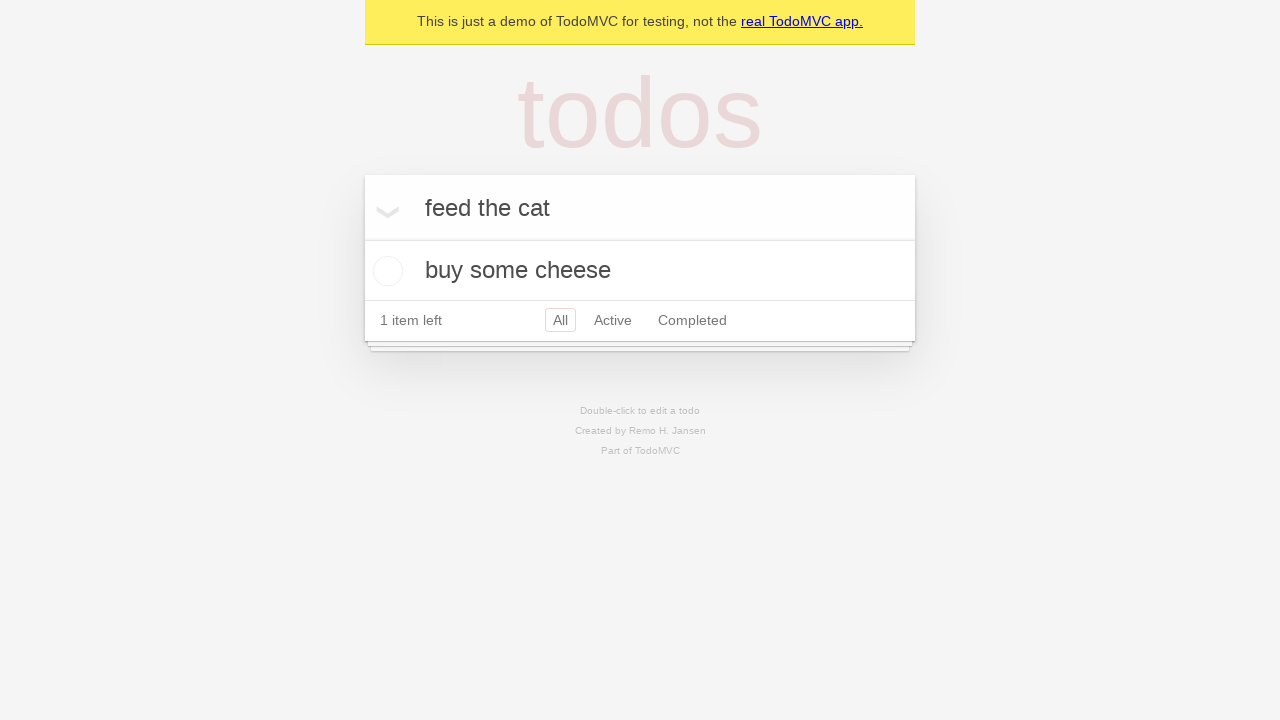

Pressed Enter to add second todo item on internal:attr=[placeholder="What needs to be done?"i]
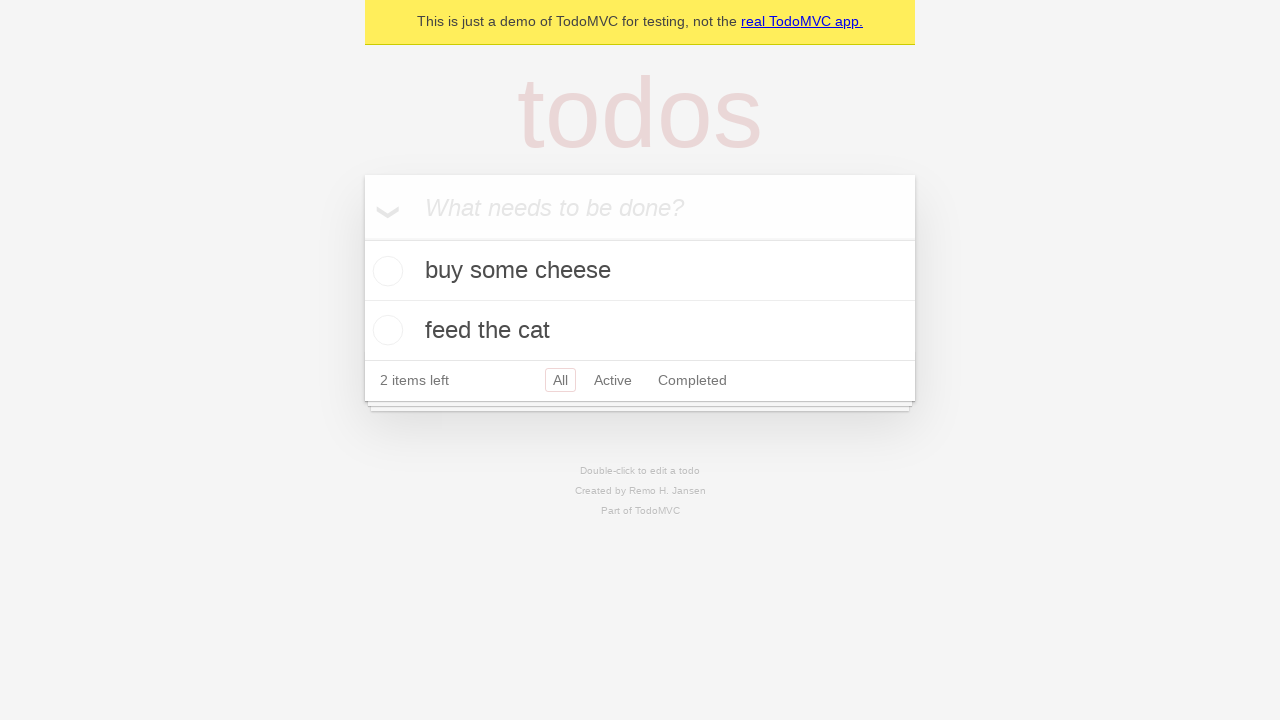

Verified both todo items are now visible in the list
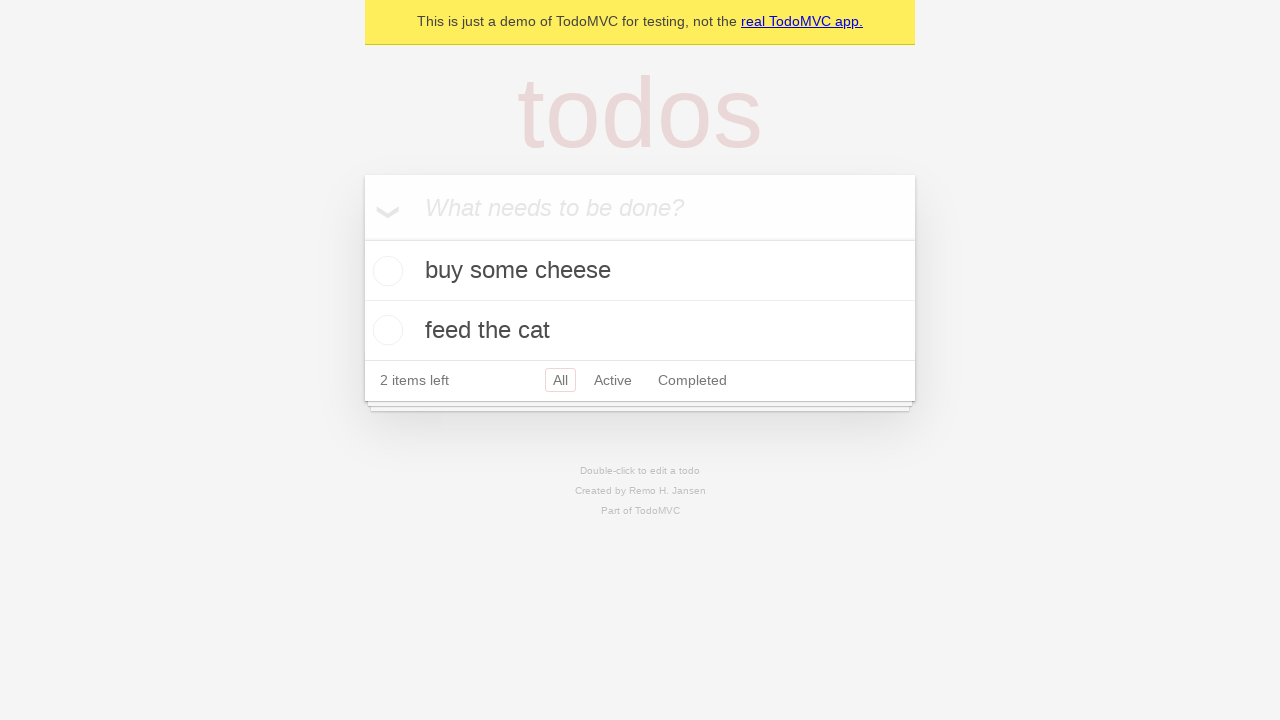

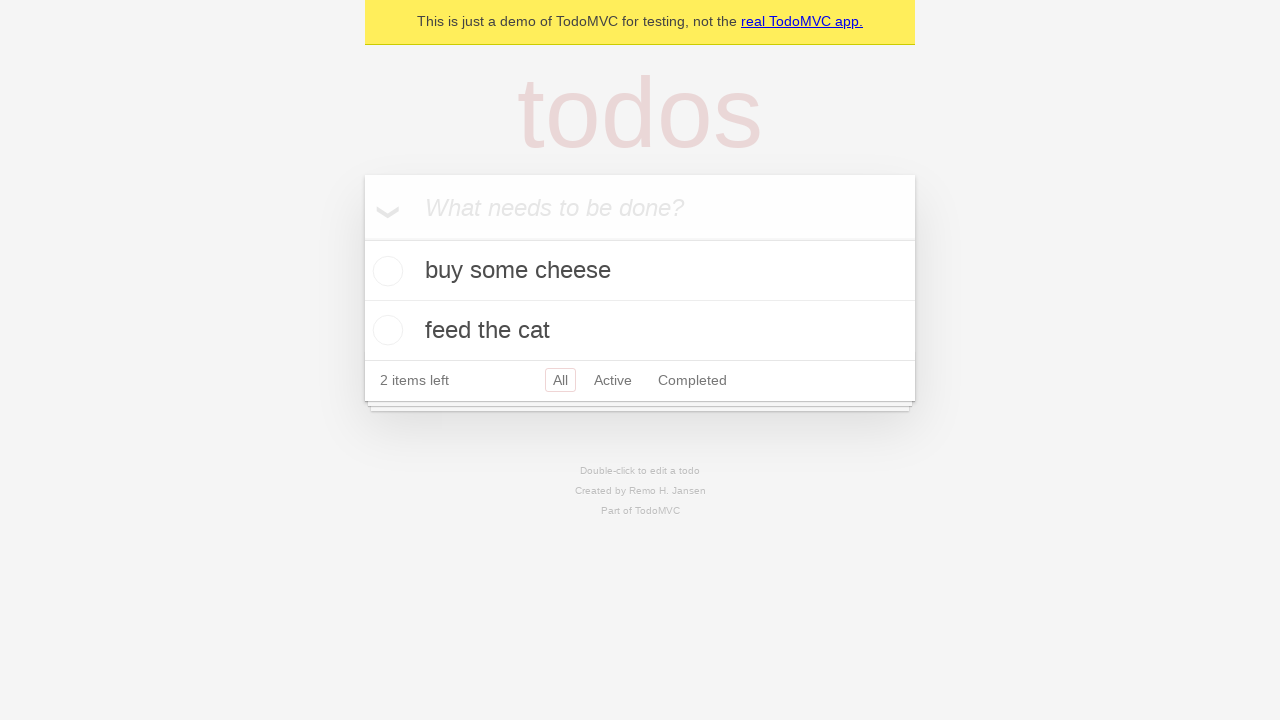